Tests element visibility with custom timeout settings

Starting URL: https://play1.automationcamp.ir/expected_conditions.html

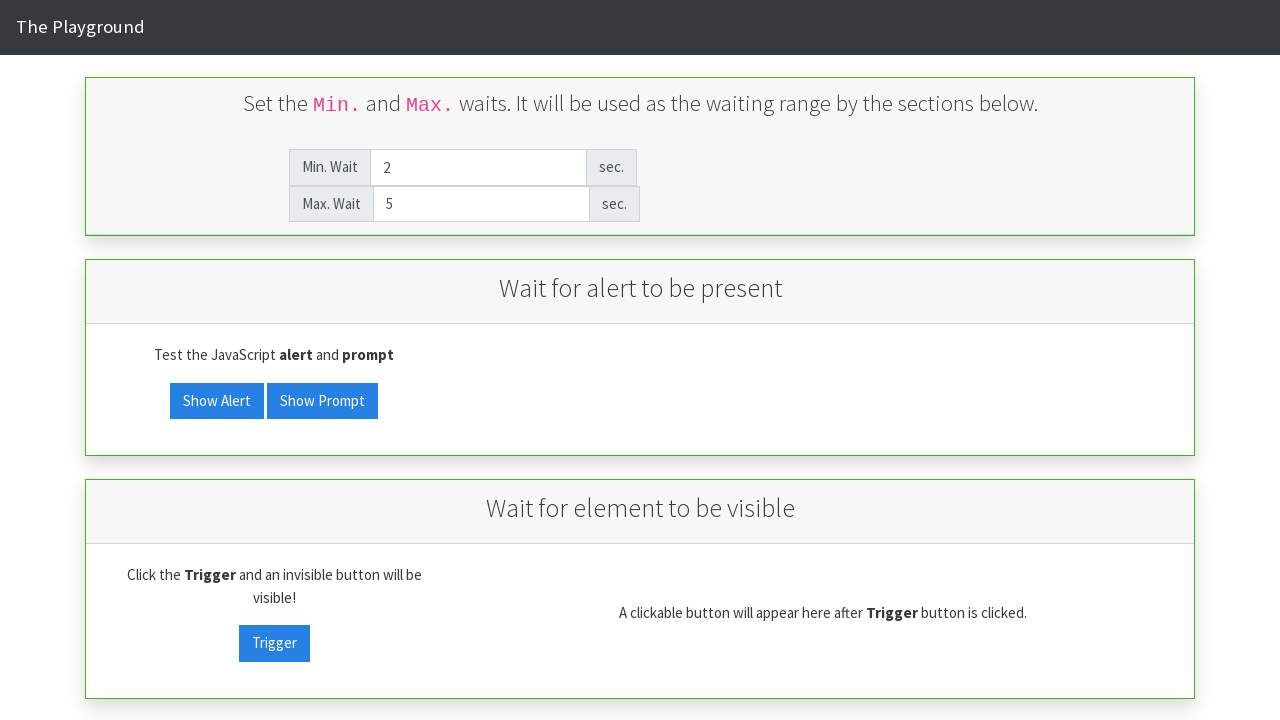

Cleared minimum wait time field on #min_wait
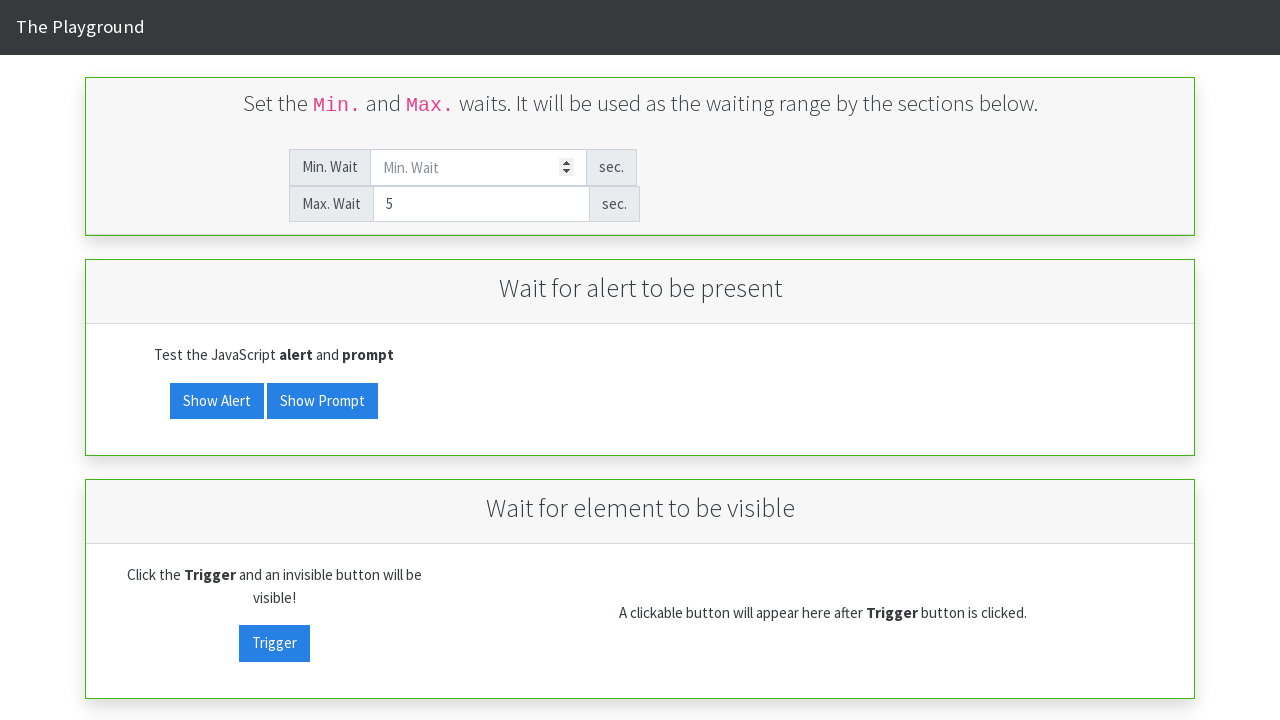

Set minimum wait time to 5 seconds on #min_wait
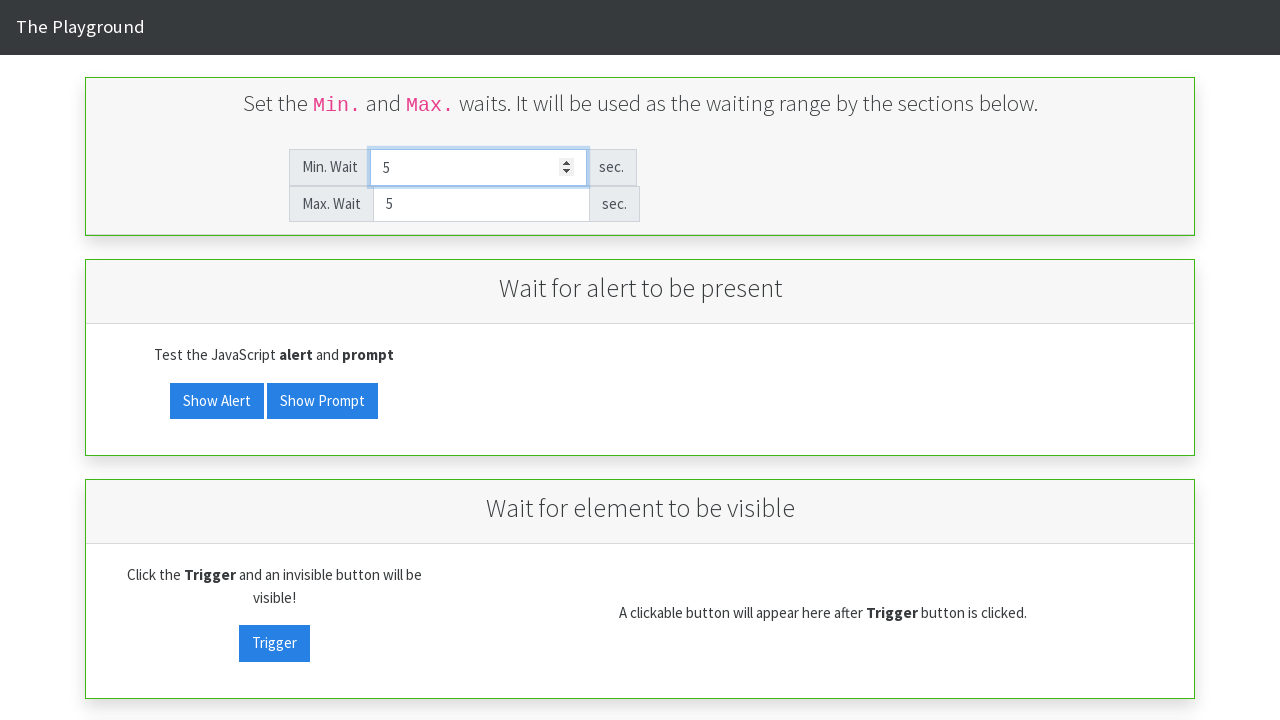

Cleared maximum wait time field on #max_wait
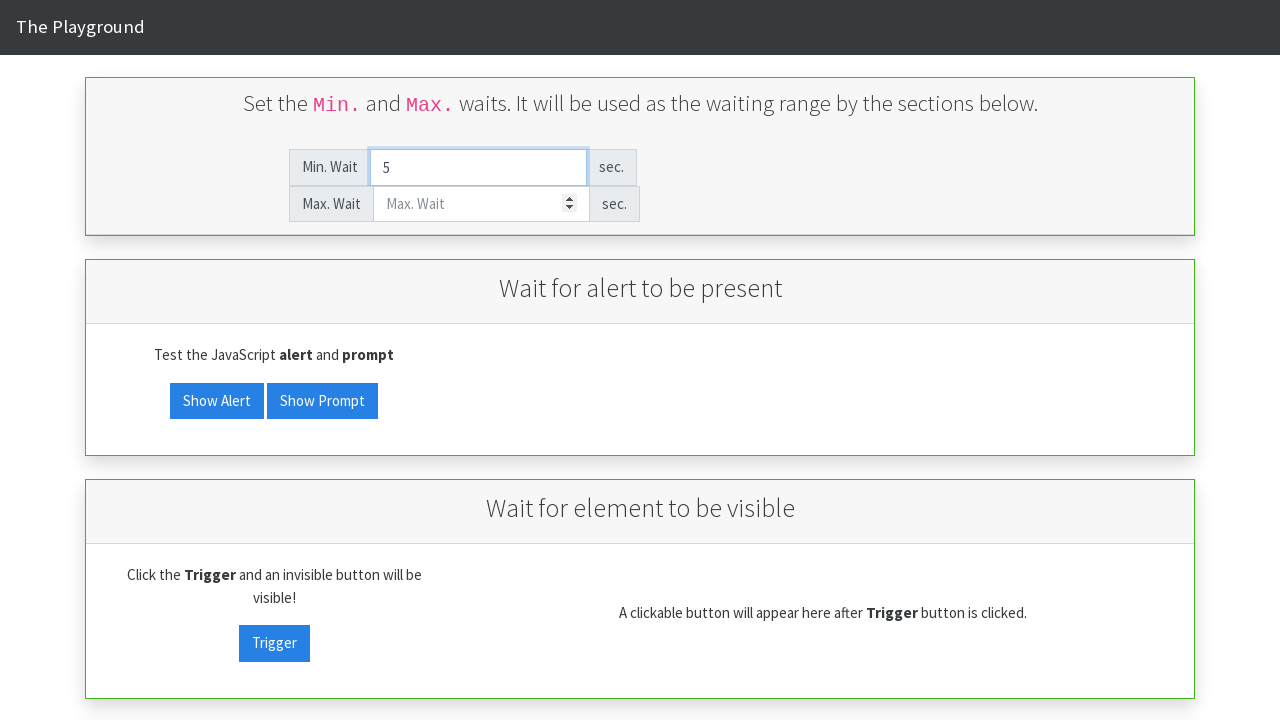

Set maximum wait time to 7 seconds on #max_wait
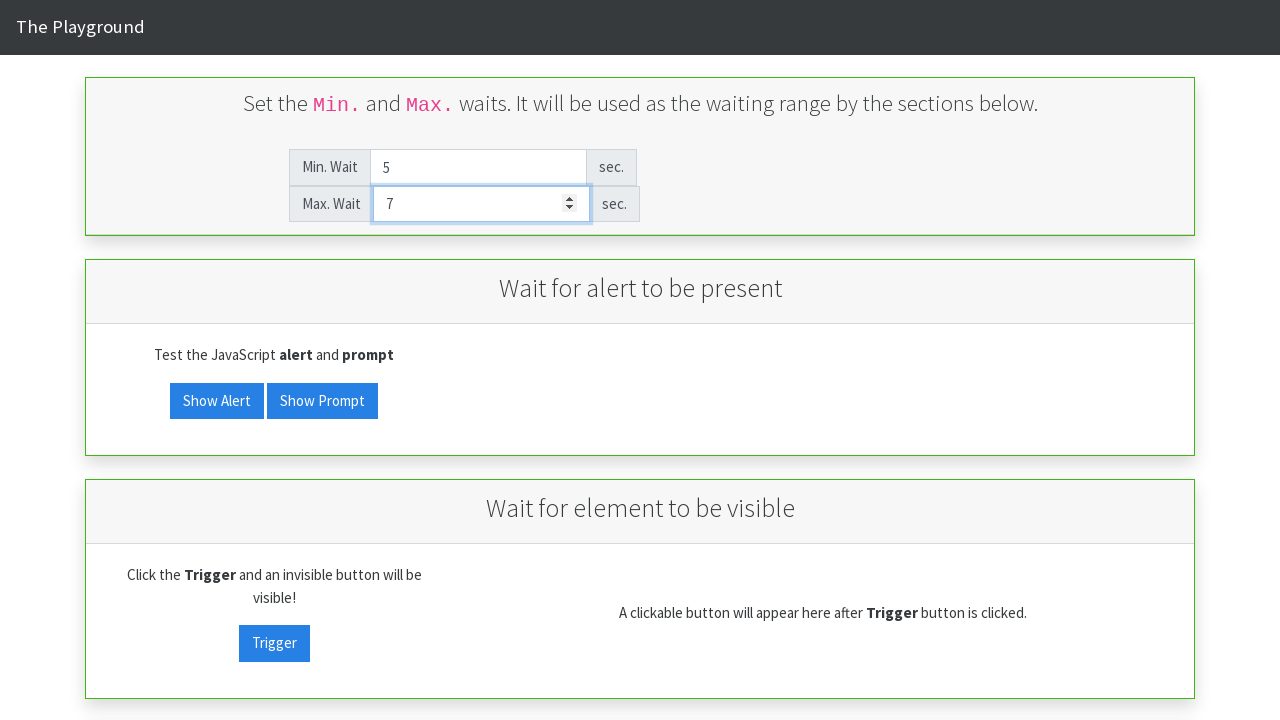

Verified that visibility target element is not visible initially
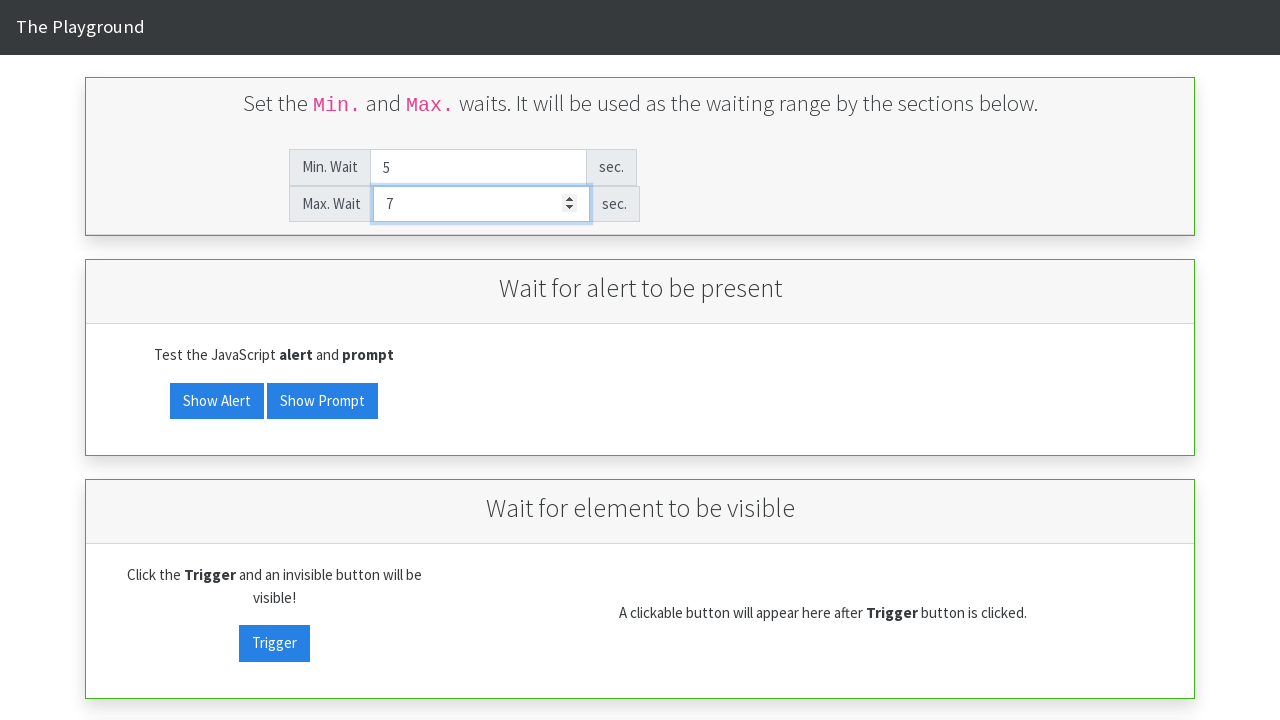

Clicked visibility trigger button at (274, 643) on #visibility_trigger
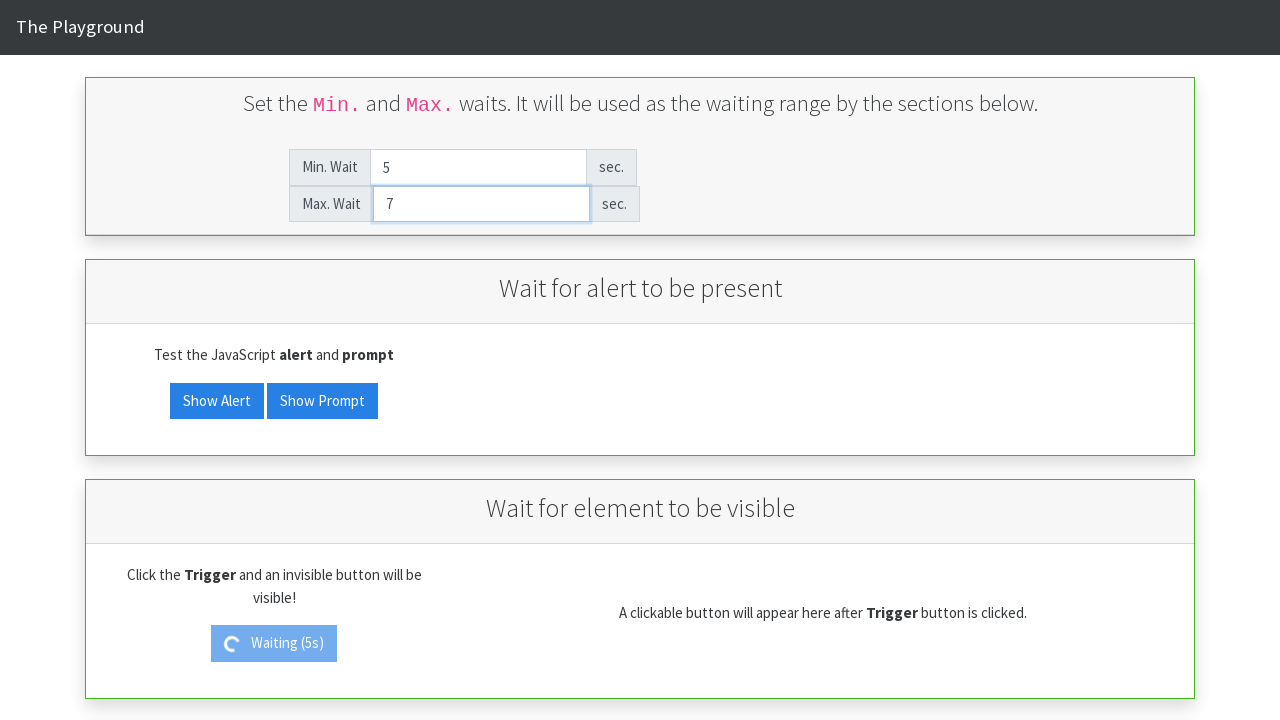

Element became visible within 7 second timeout
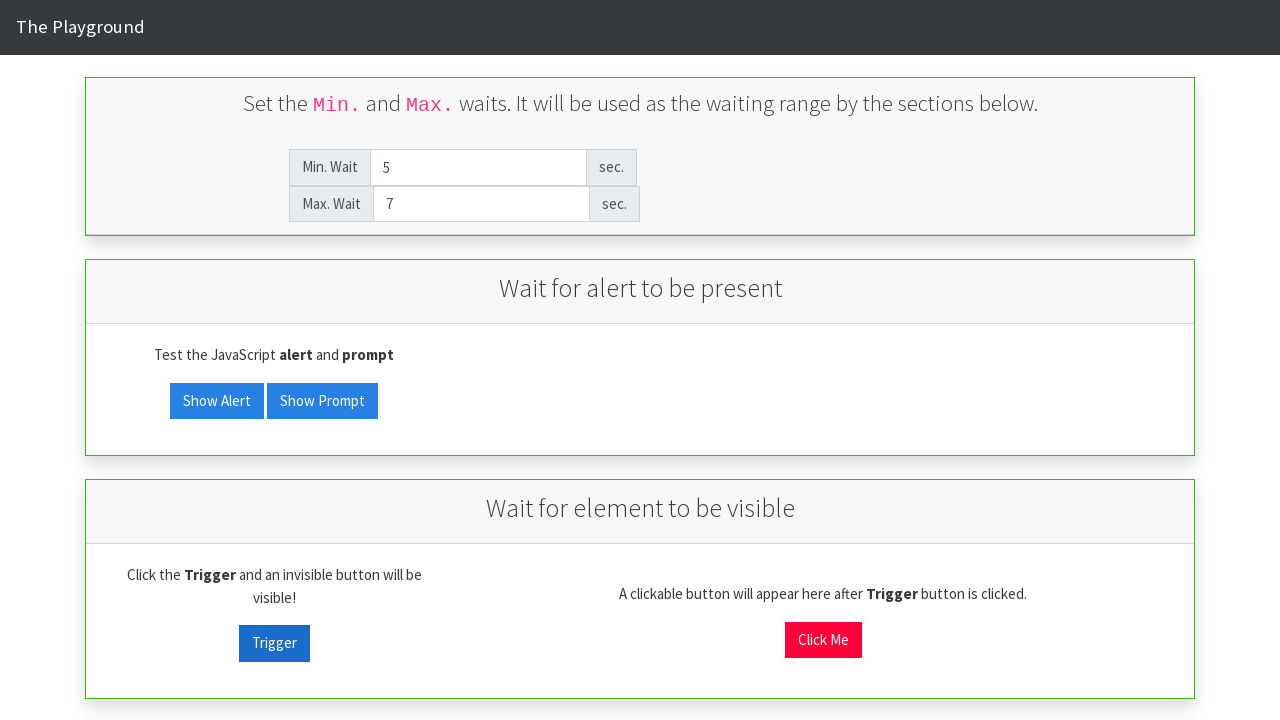

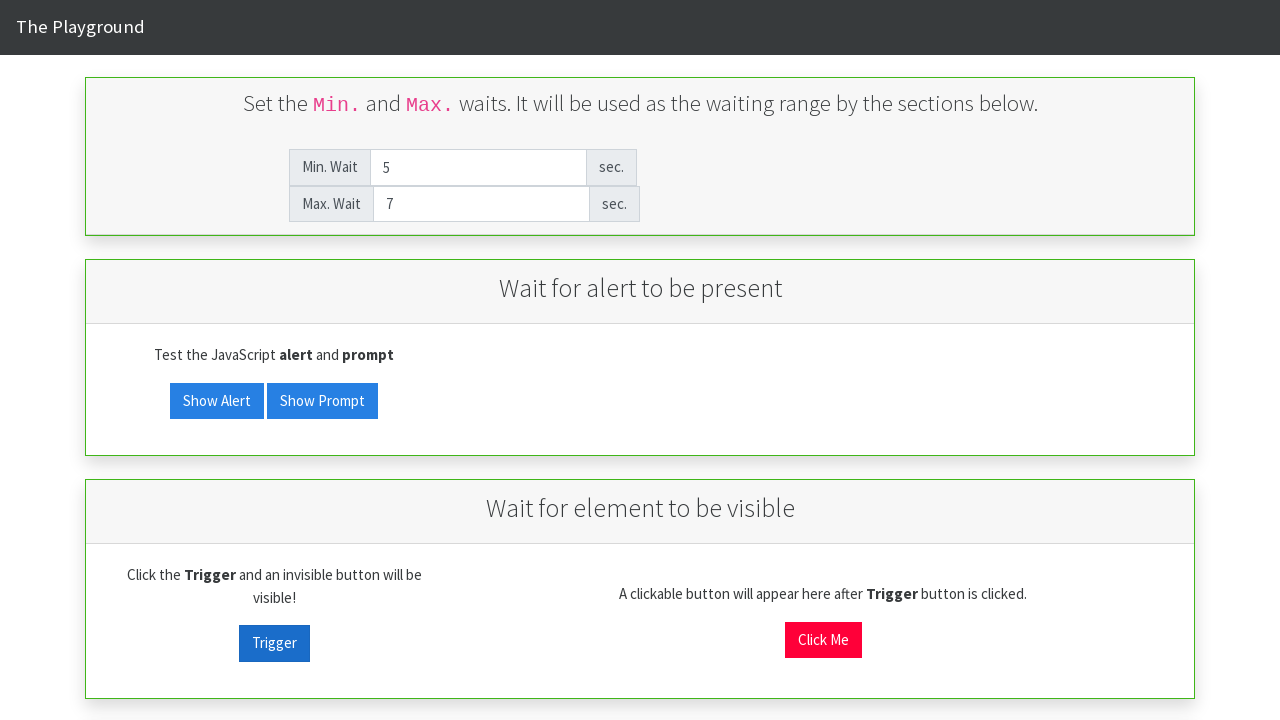